Sets the browser viewport to tablet dimensions (768x1024)

Starting URL: https://devexpress.github.io/testcafe/example/

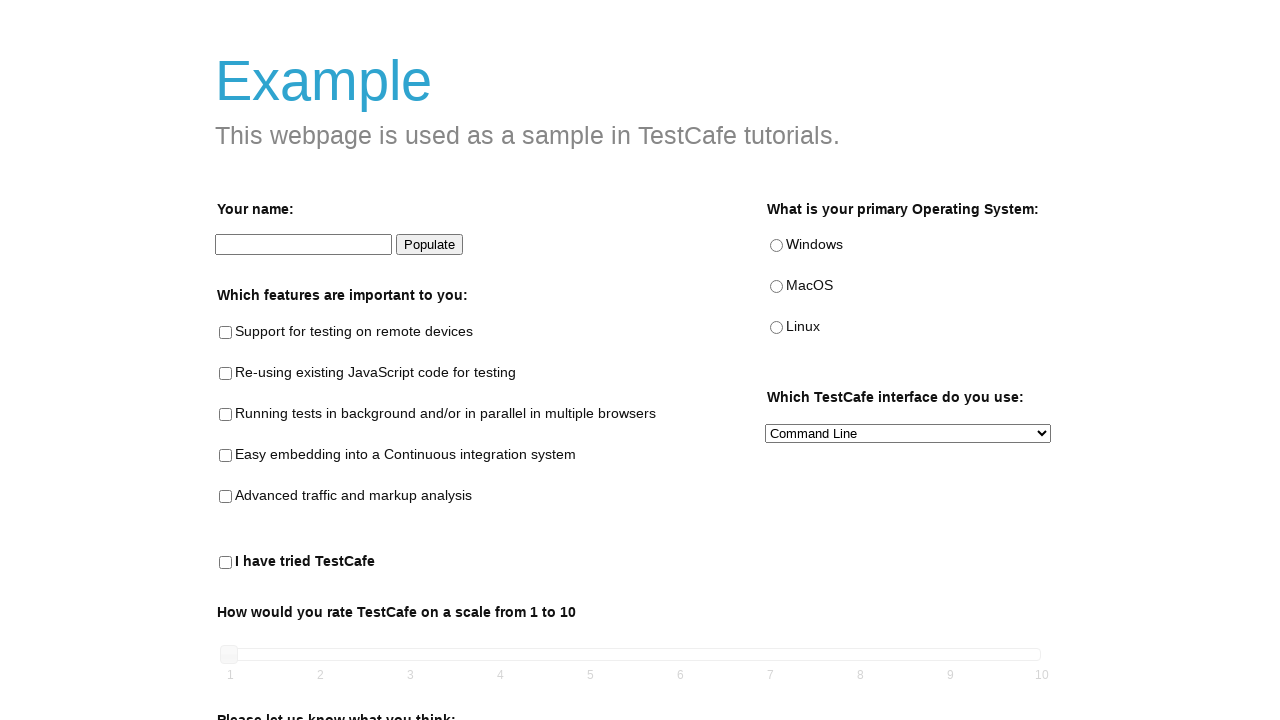

Set browser viewport to tablet dimensions (768x1024)
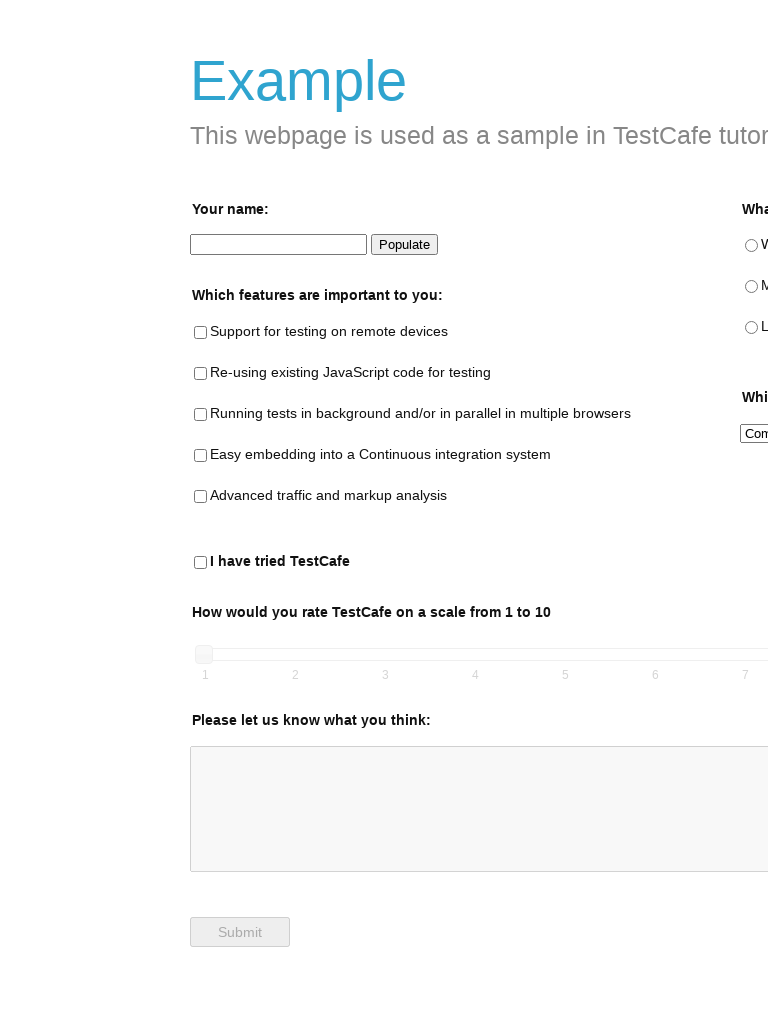

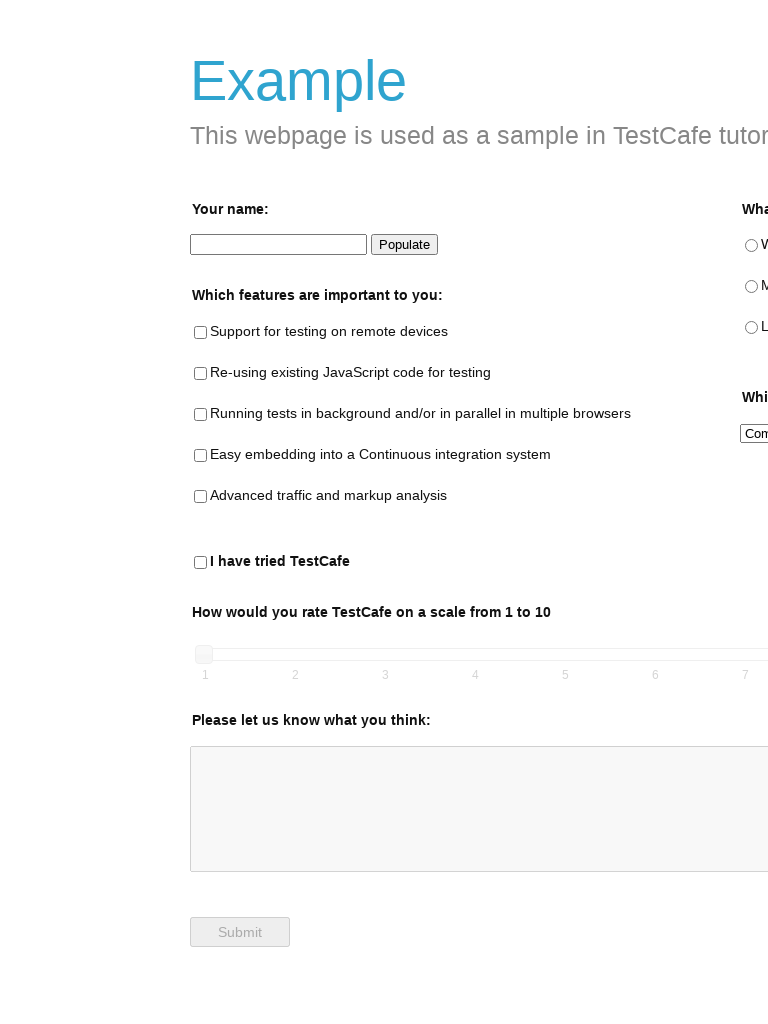